Tests JavaScript confirmation alert by clicking confirm button, dismissing and accepting the alert, and verifying result messages

Starting URL: http://the-internet.herokuapp.com/

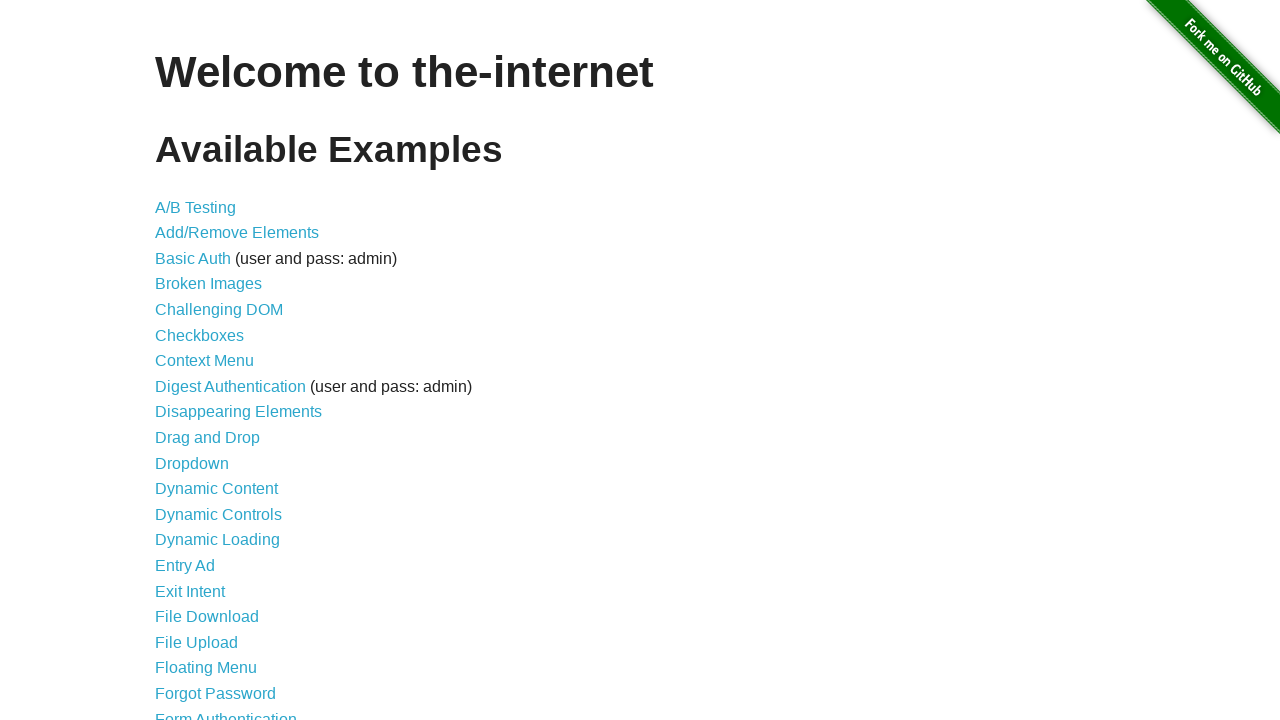

Clicked on 'JavaScript Alerts' link at (214, 361) on a:has-text('JavaScript Alerts')
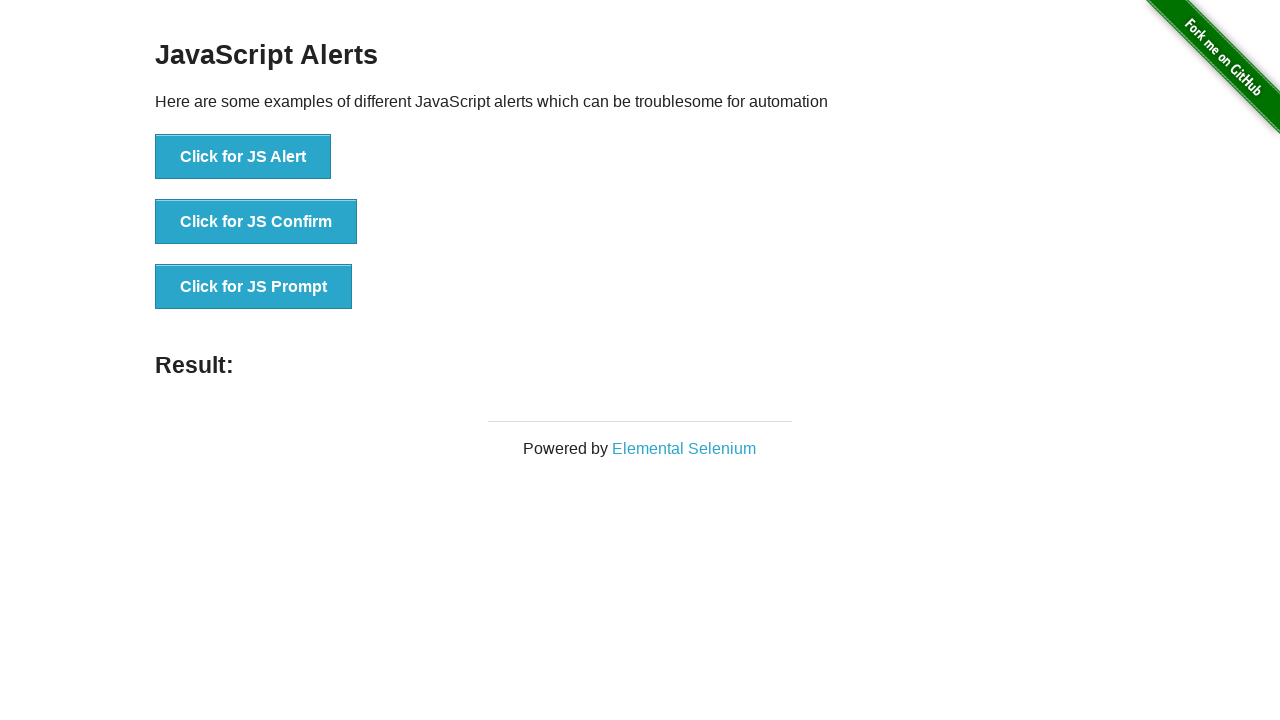

Set up dialog handler to dismiss alert
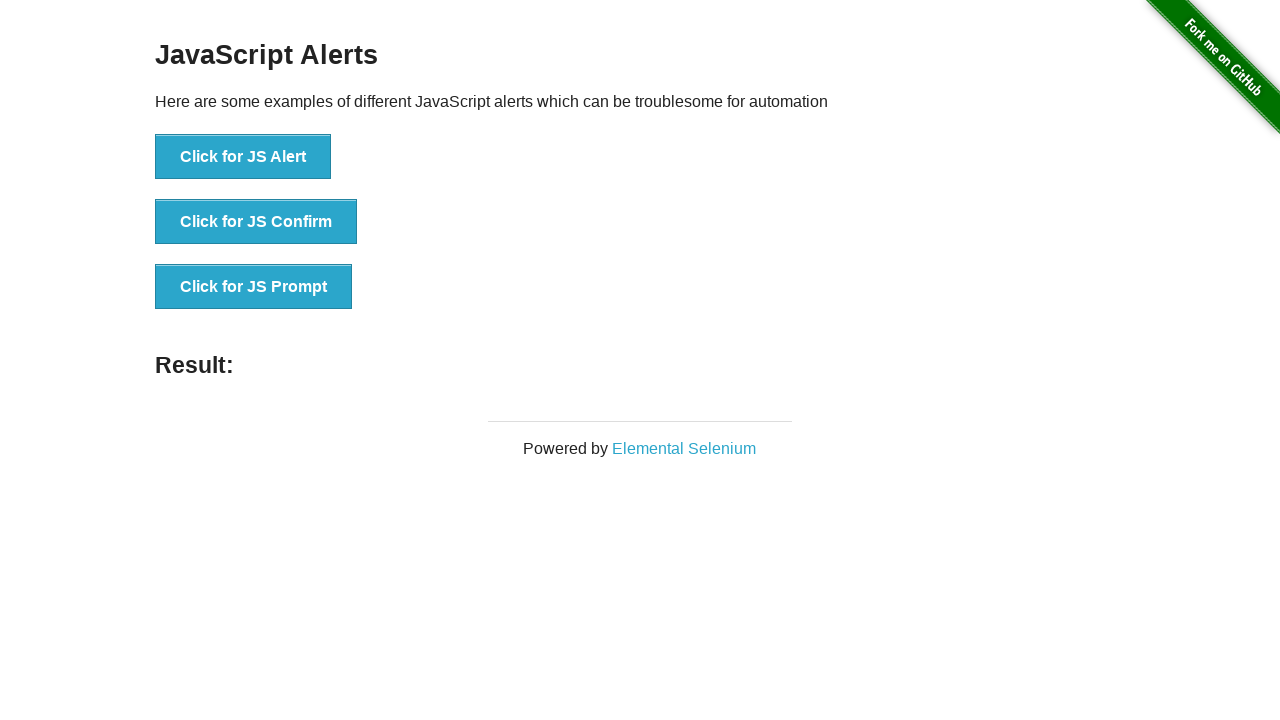

Clicked 'Click for JS Confirm' button to trigger confirmation alert at (256, 222) on button:has-text('Click for JS Confirm')
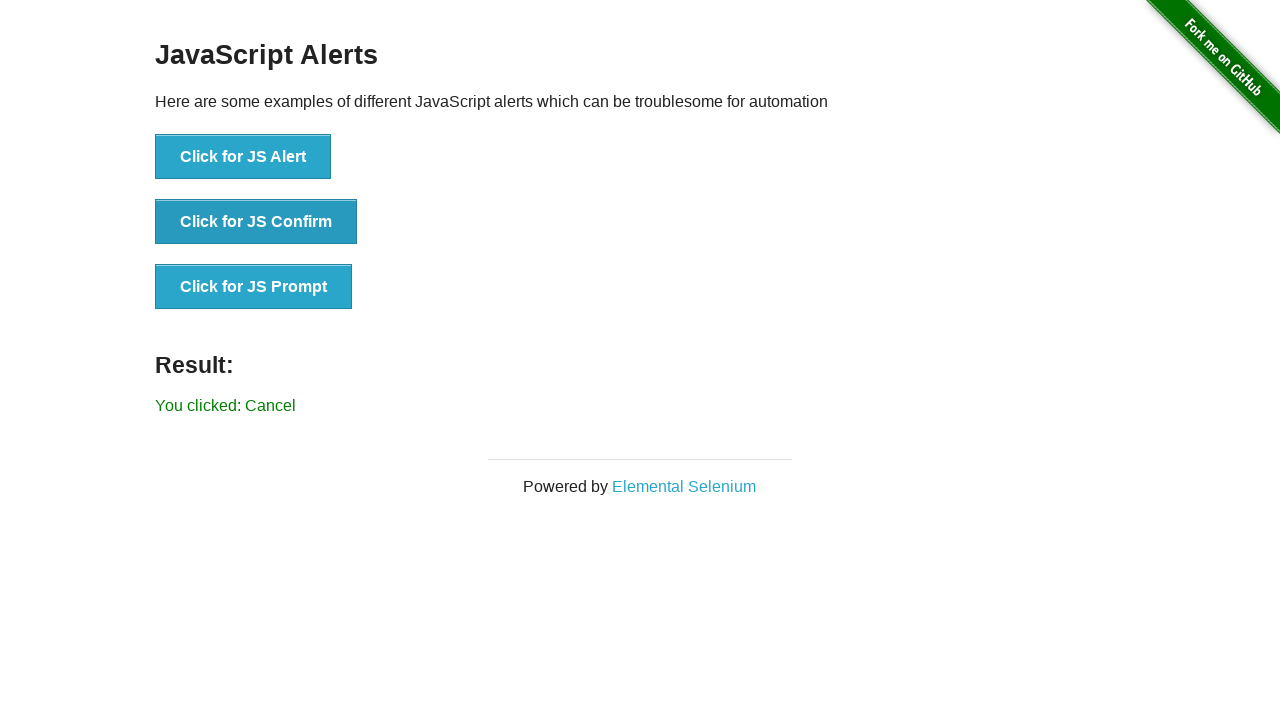

Waited for result message to appear
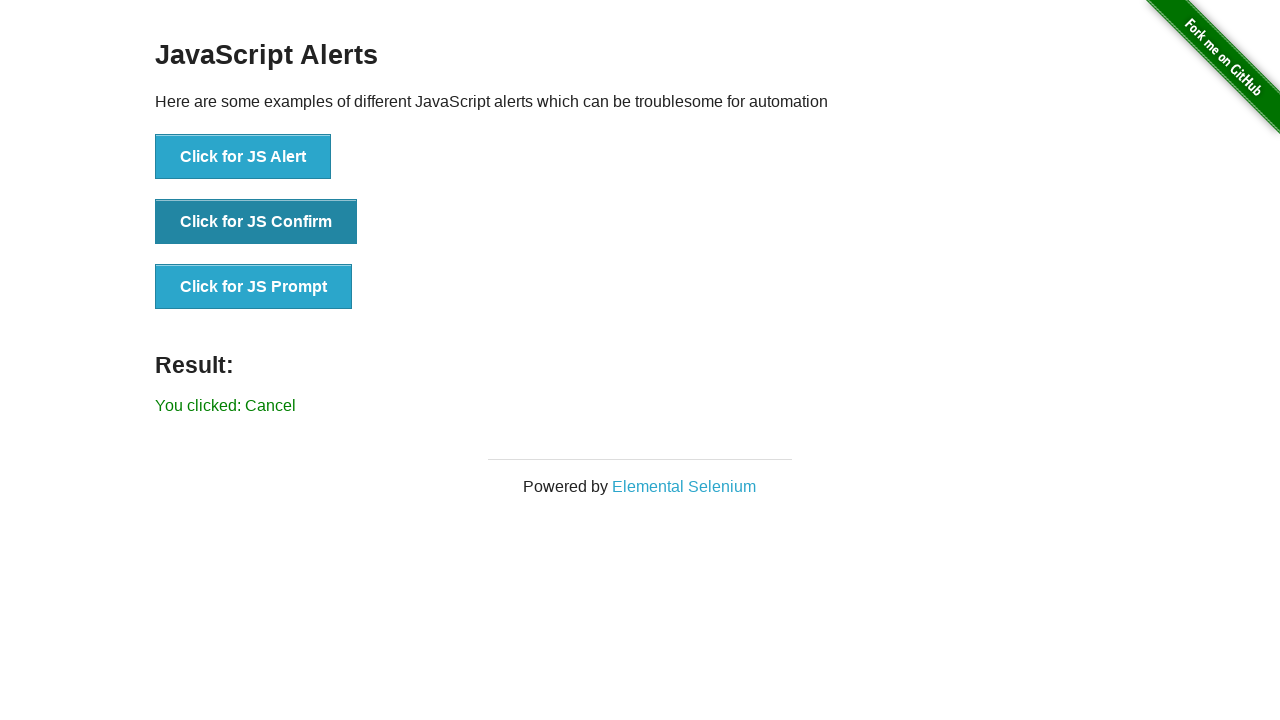

Verified result message shows 'You clicked: Cancel'
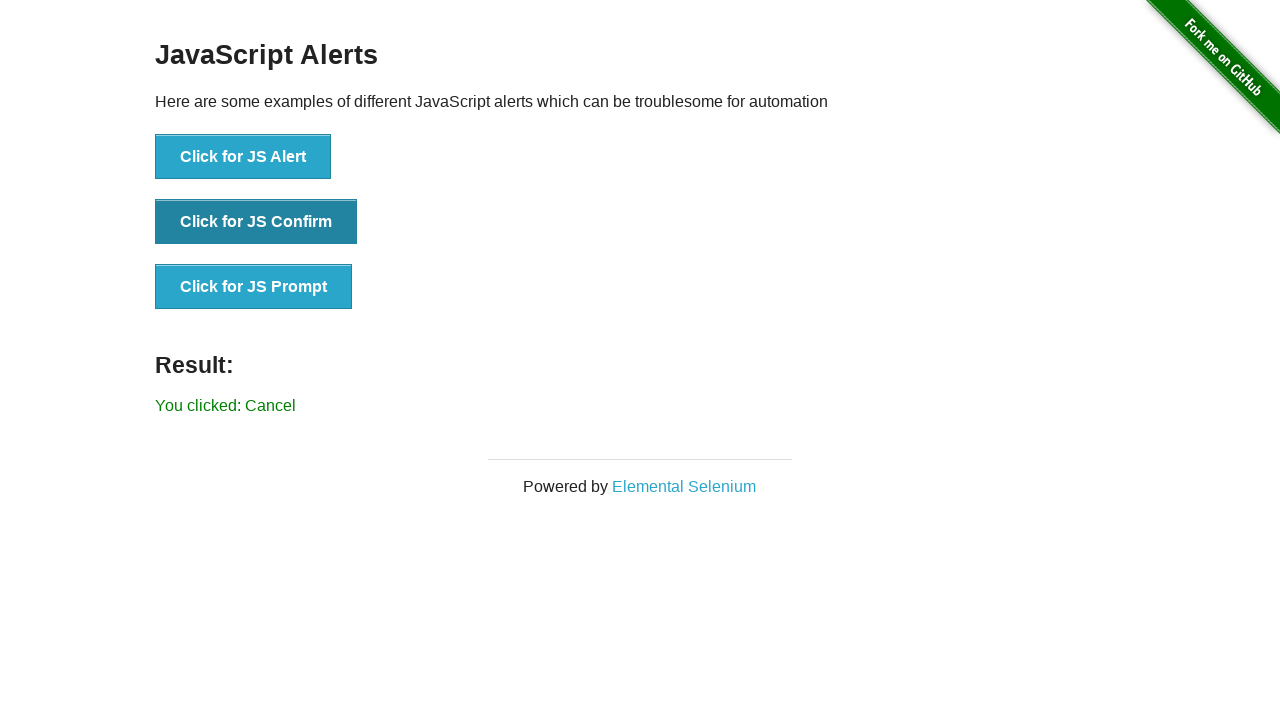

Set up dialog handler to accept alert
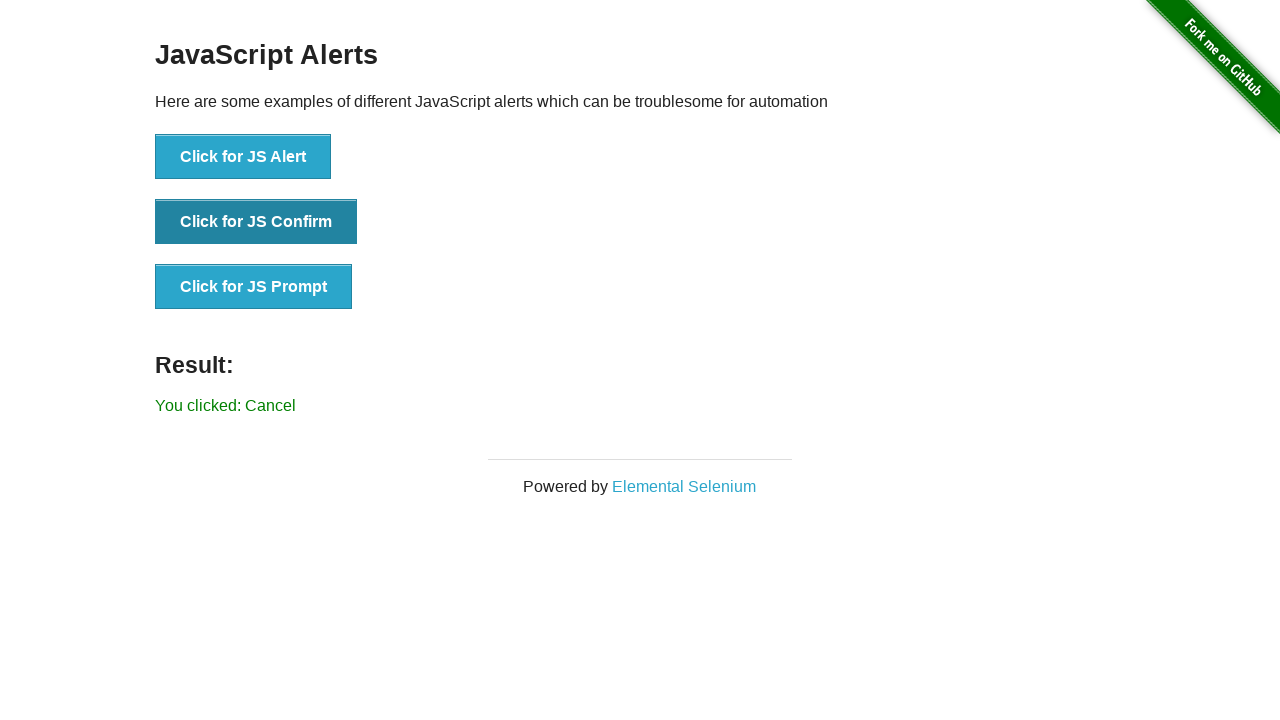

Clicked 'Click for JS Confirm' button again to trigger confirmation alert at (256, 222) on button:has-text('Click for JS Confirm')
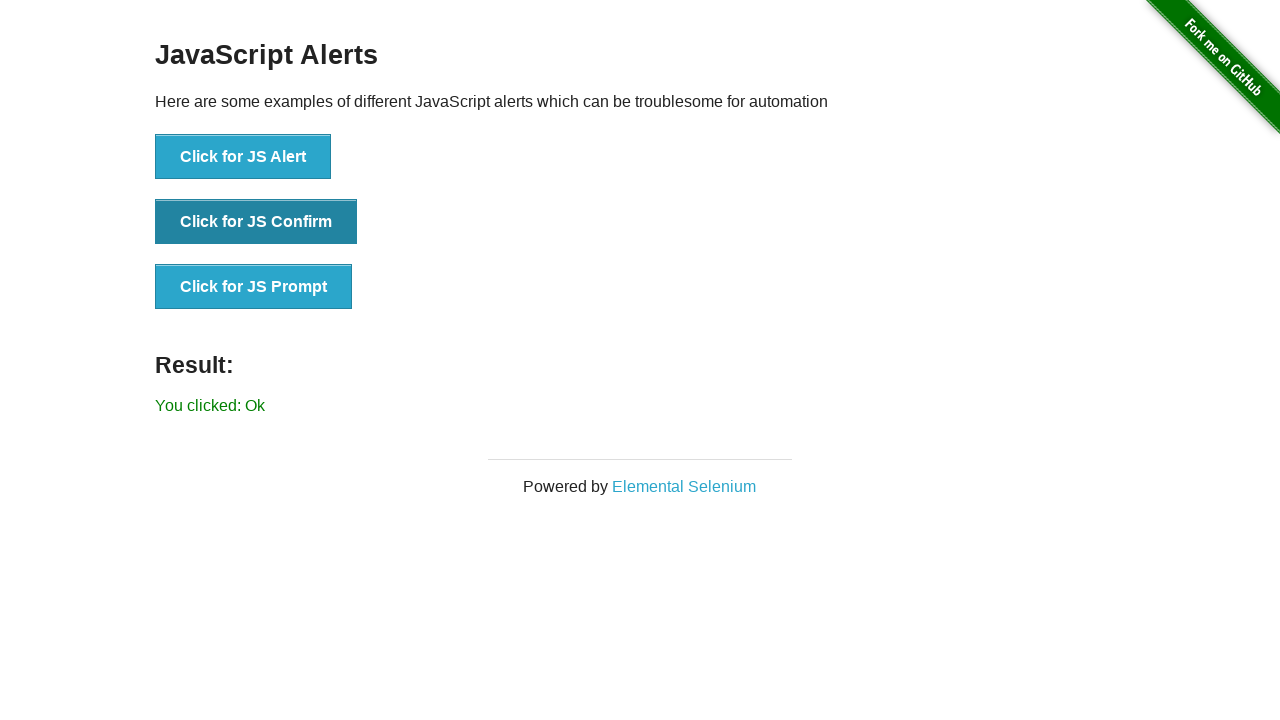

Verified result message shows 'You clicked: Ok'
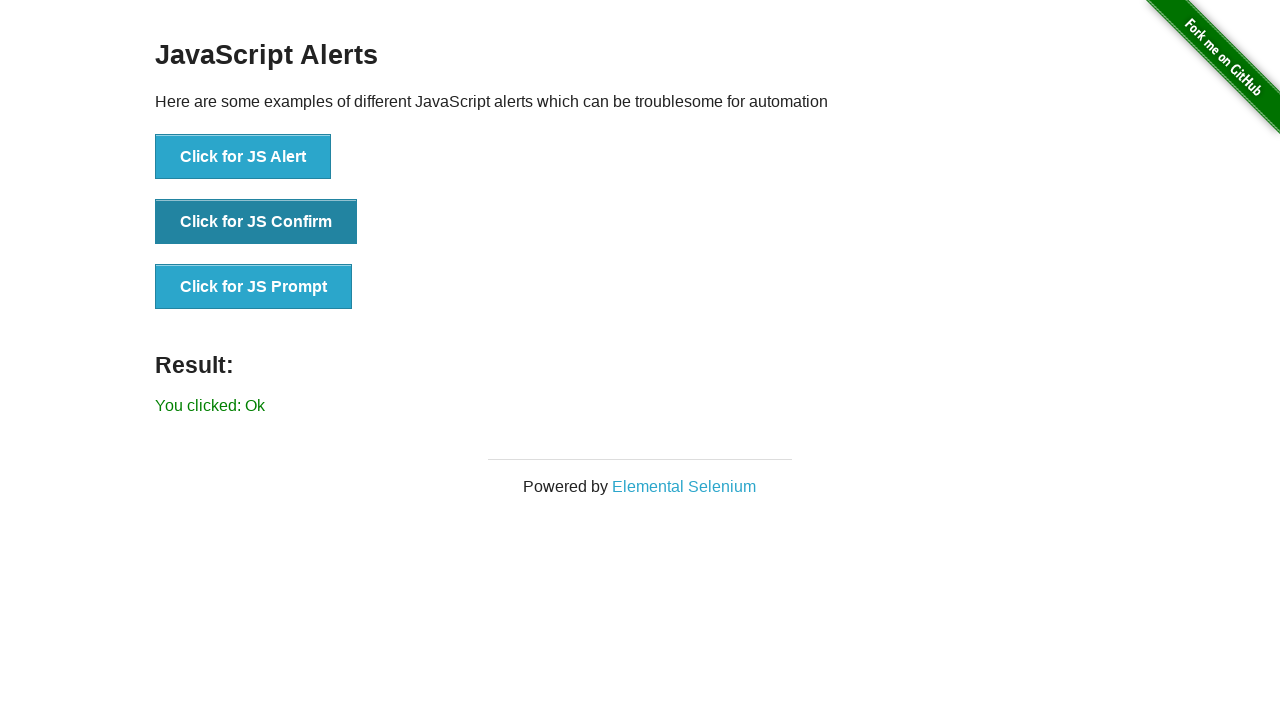

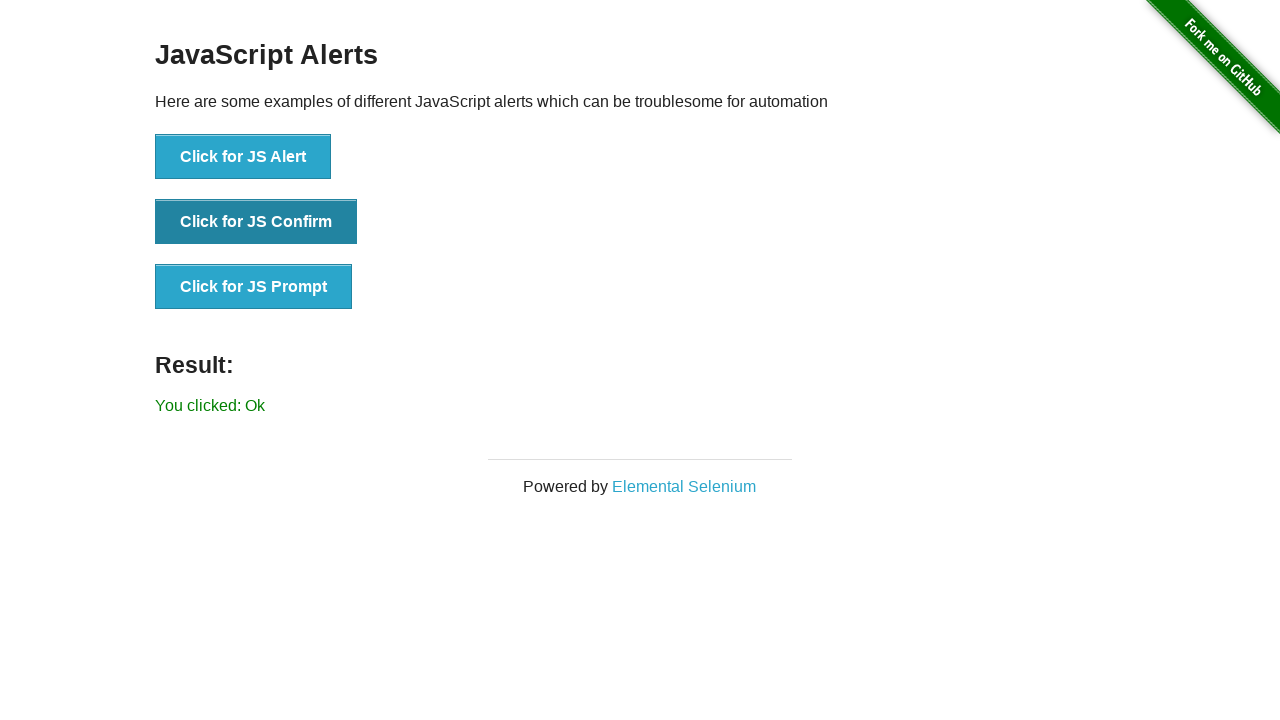